Tests clicking on a link element and navigating to the target page

Starting URL: https://example.com

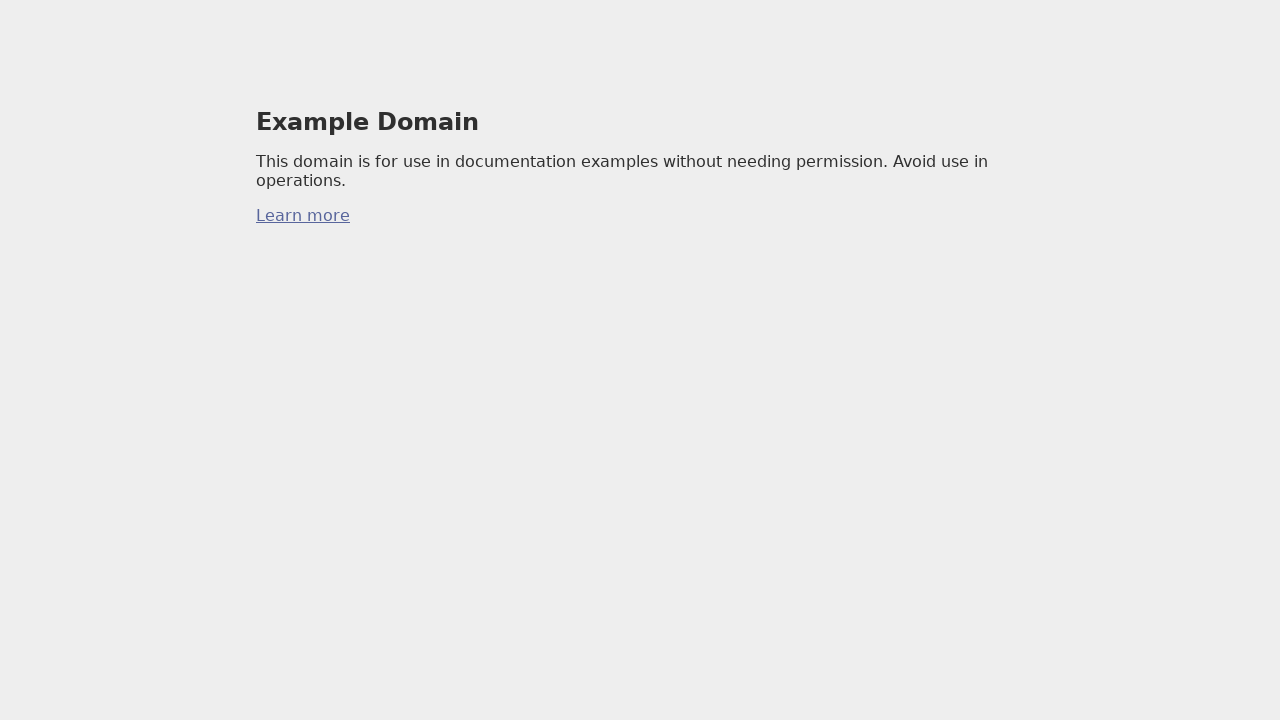

Waited for anchor element to load
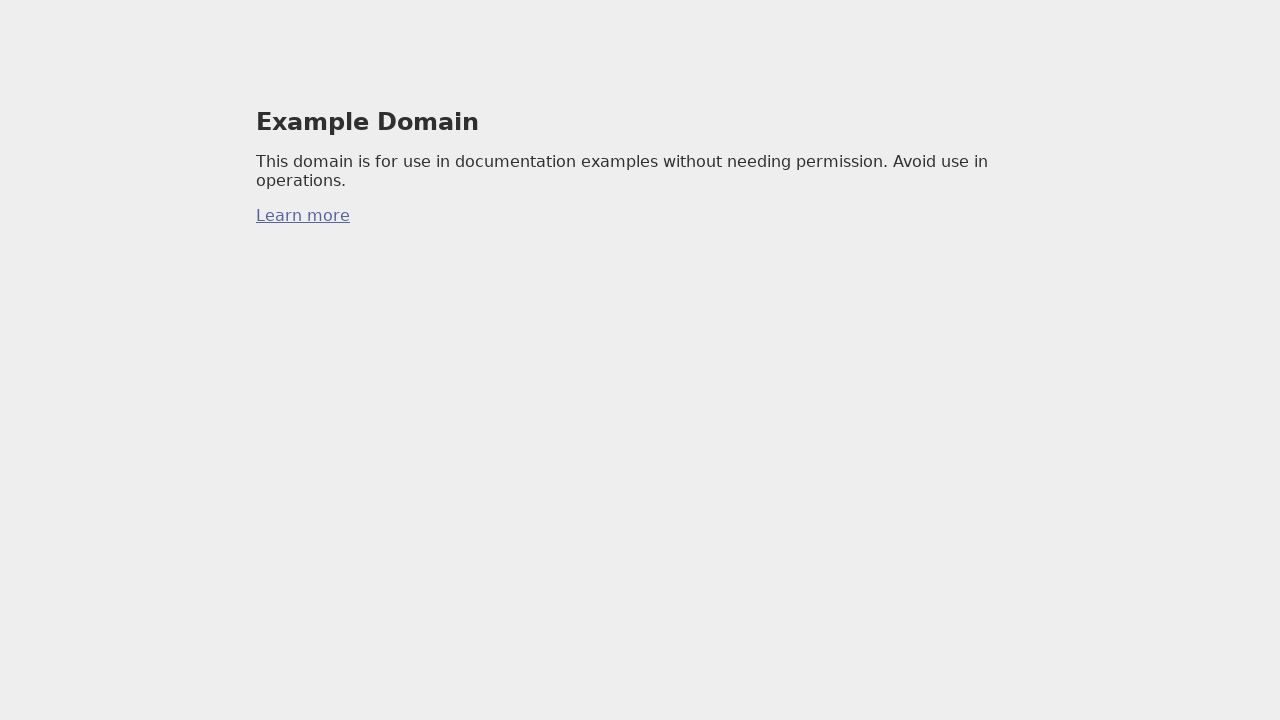

Clicked on the first link element at (303, 216) on a
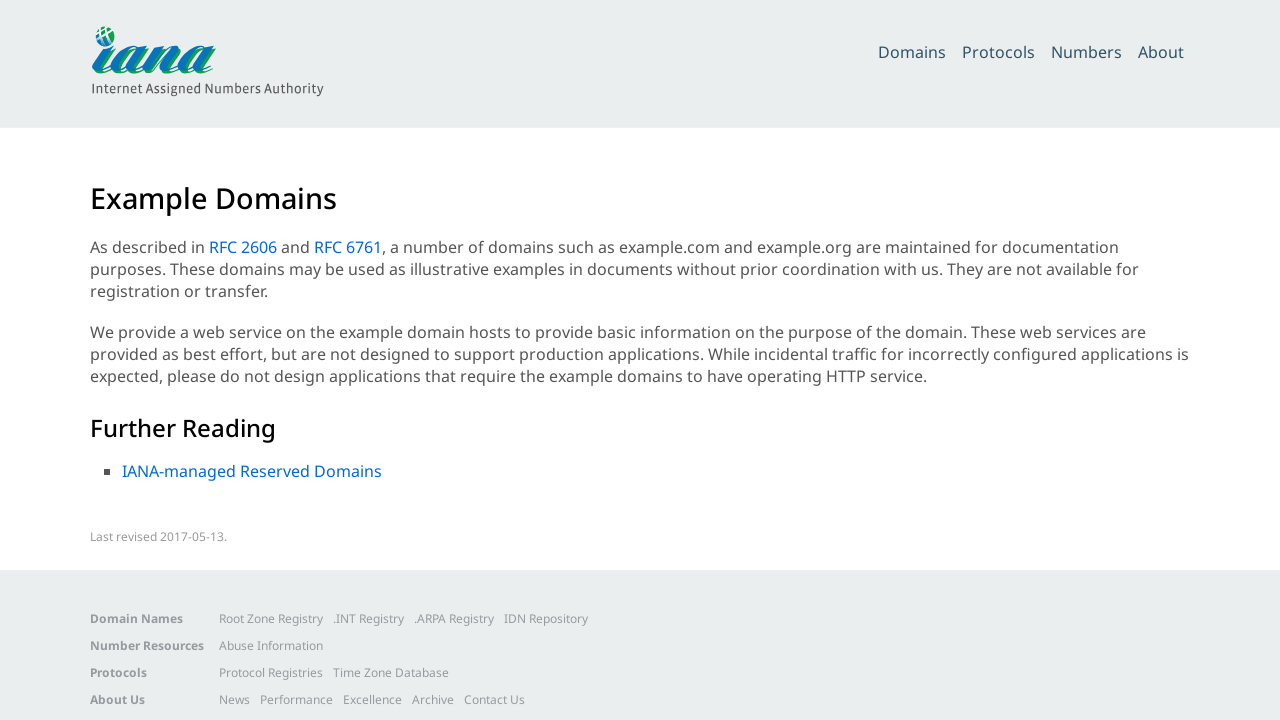

Navigation to target page completed
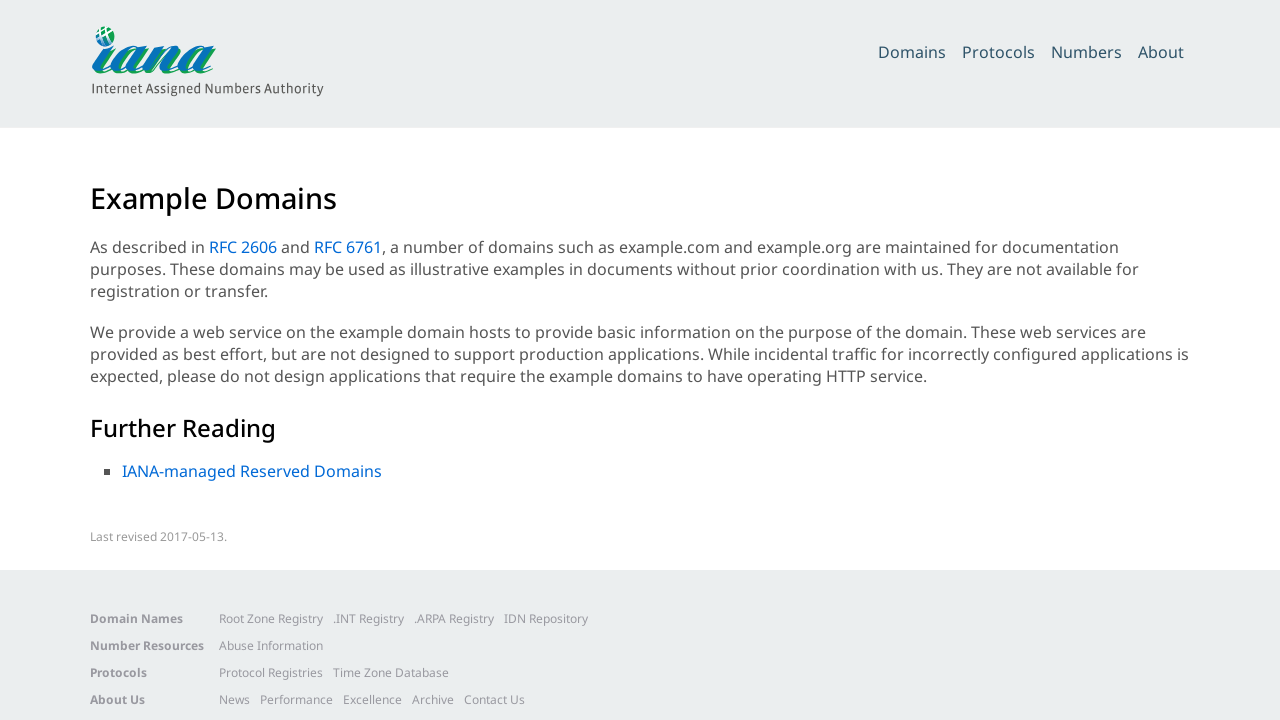

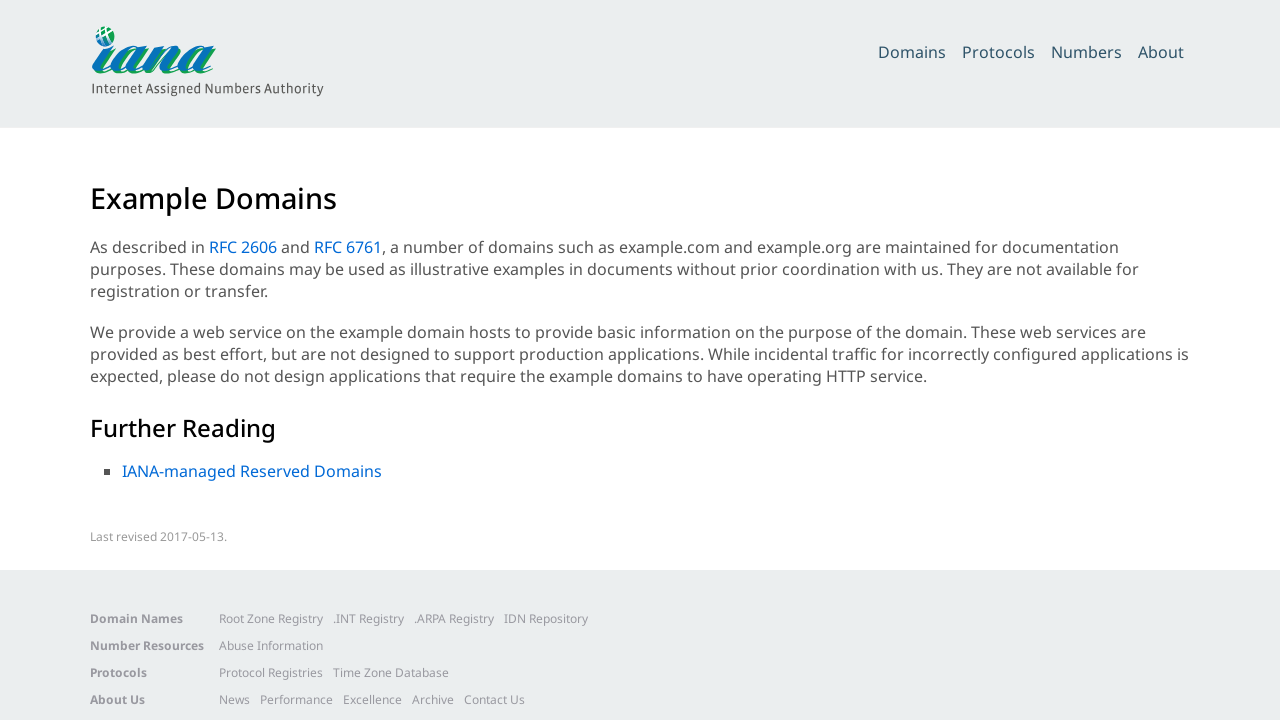